Tests navigation from the homepage to the products listing page by clicking the "View All Products" link

Starting URL: https://ecommerce-rho-woad.vercel.app/

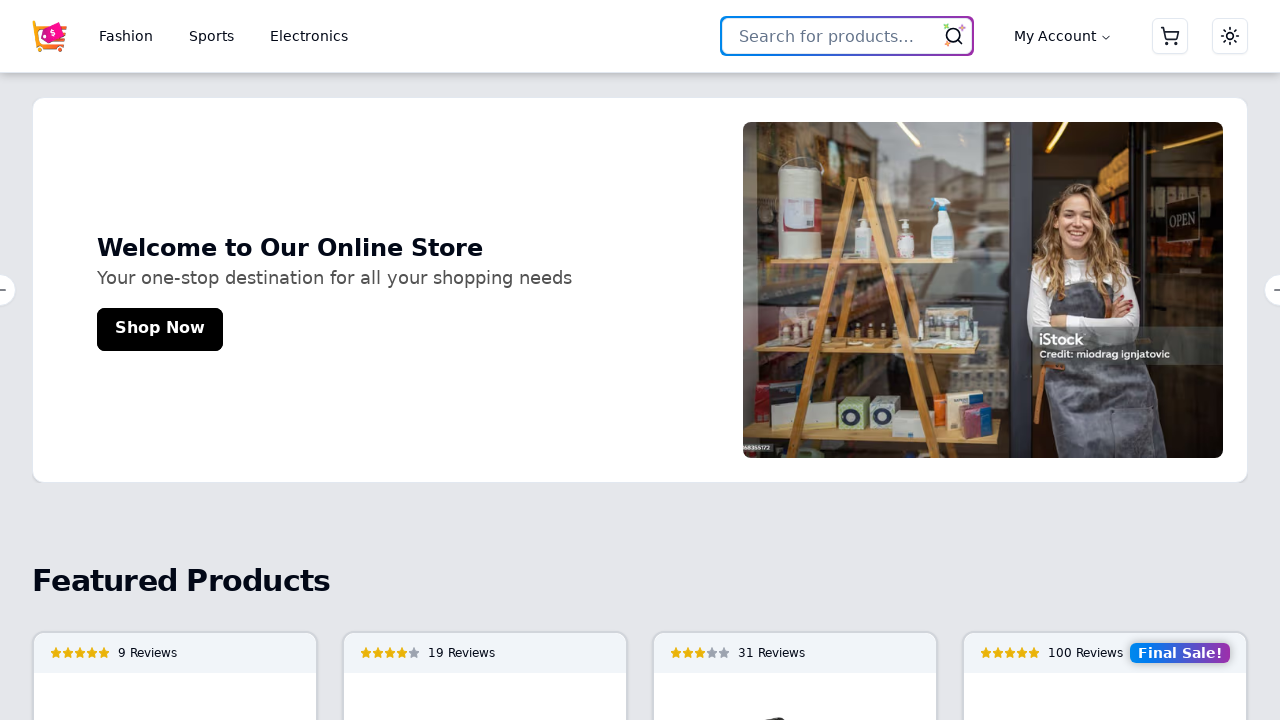

Clicked 'View All Products' link to navigate to products listing page at (640, 552) on internal:role=link[name="View All Products"i]
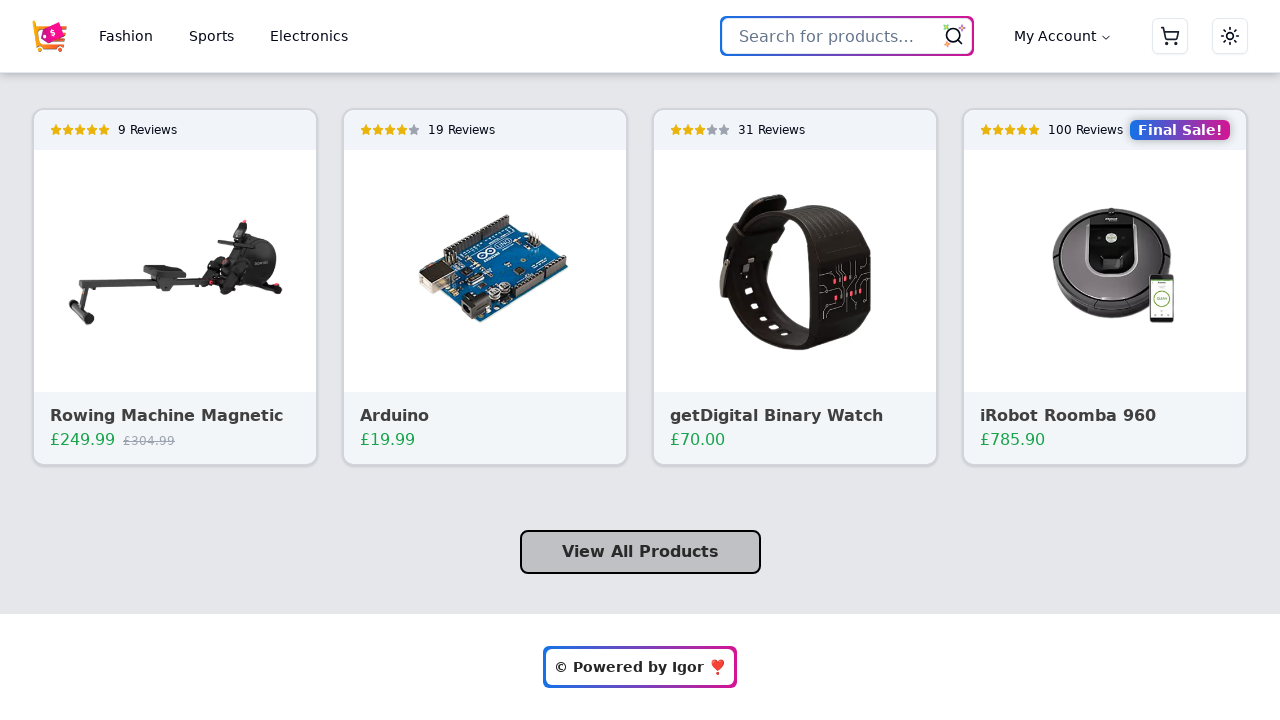

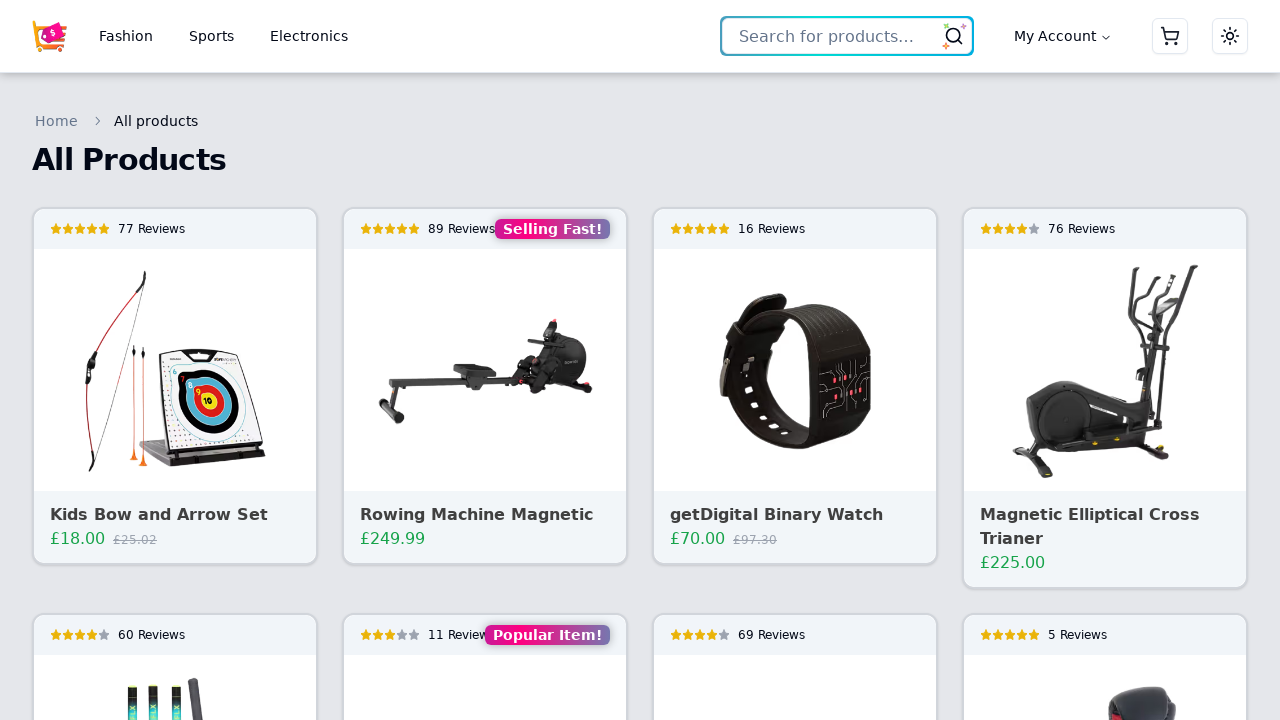